Tests frame switching and alert handling by clicking a button inside an iframe, accepting the alert, then refreshing the preview

Starting URL: http://www.qhmit.com/html/html_editors/scratchpad/?example=/javascript/examples/javascript_alert_box_onclick

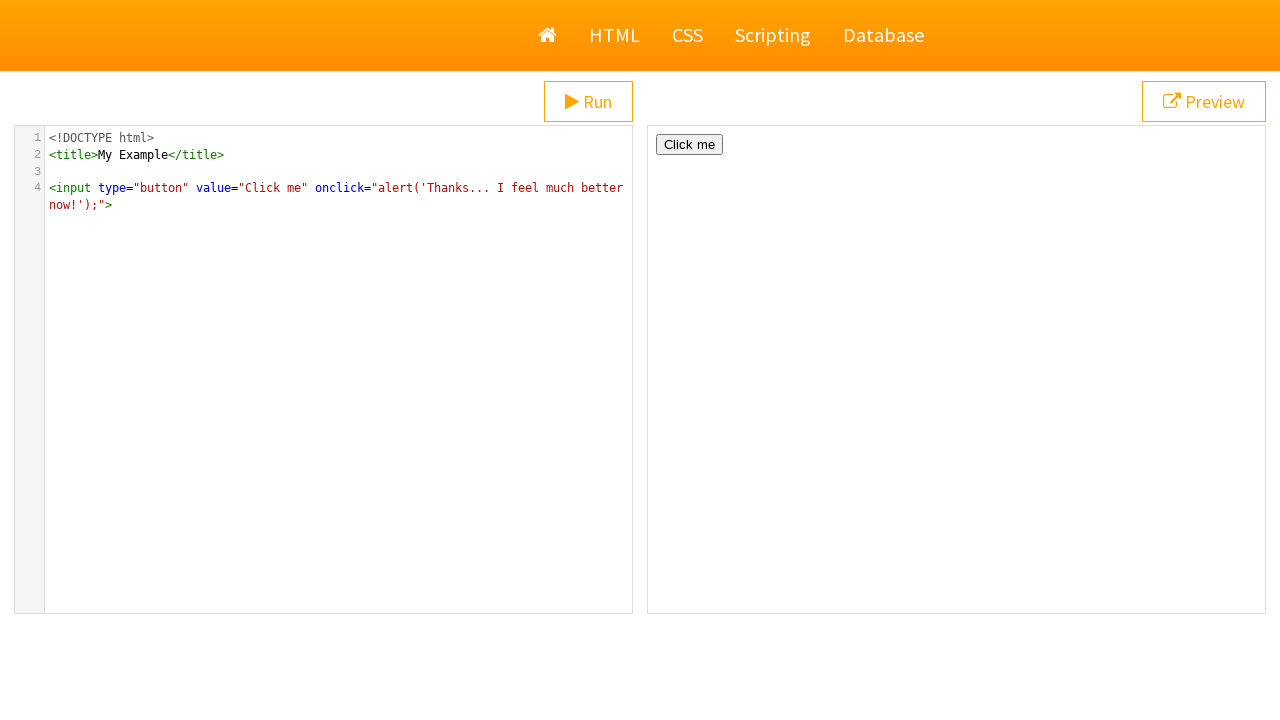

Navigated to the JavaScript alert box example page
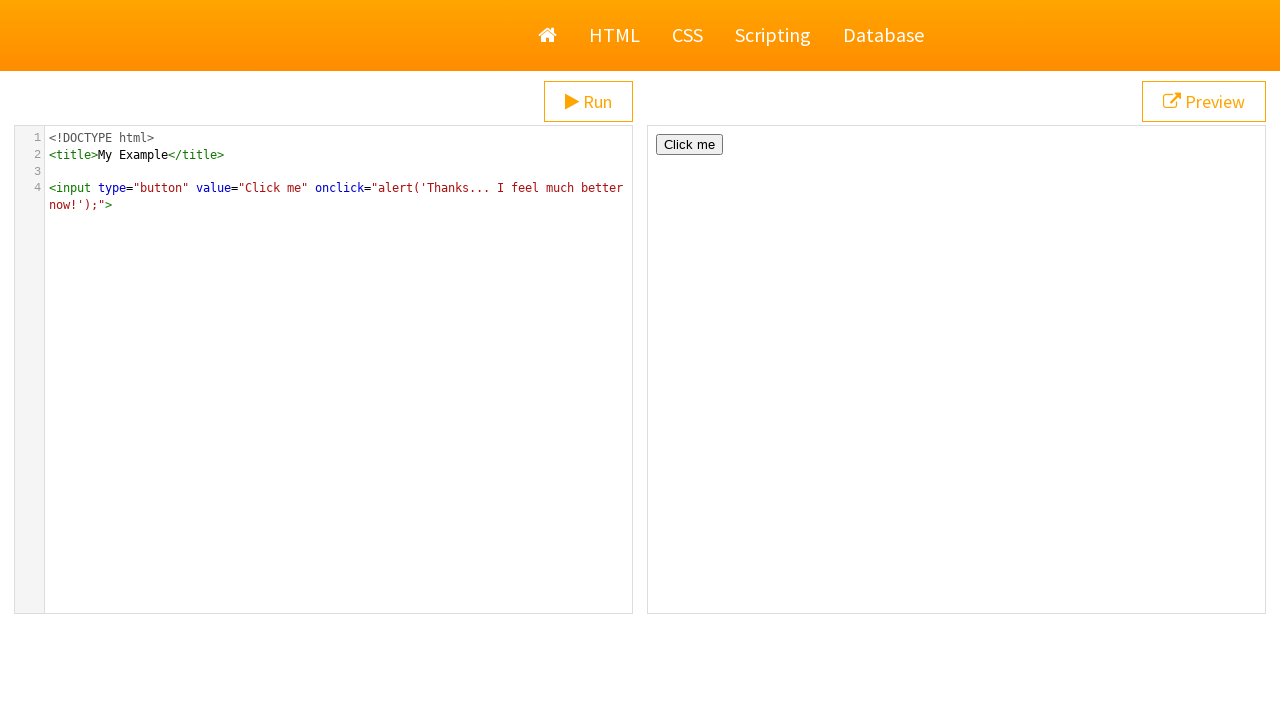

Located the first iframe on the page
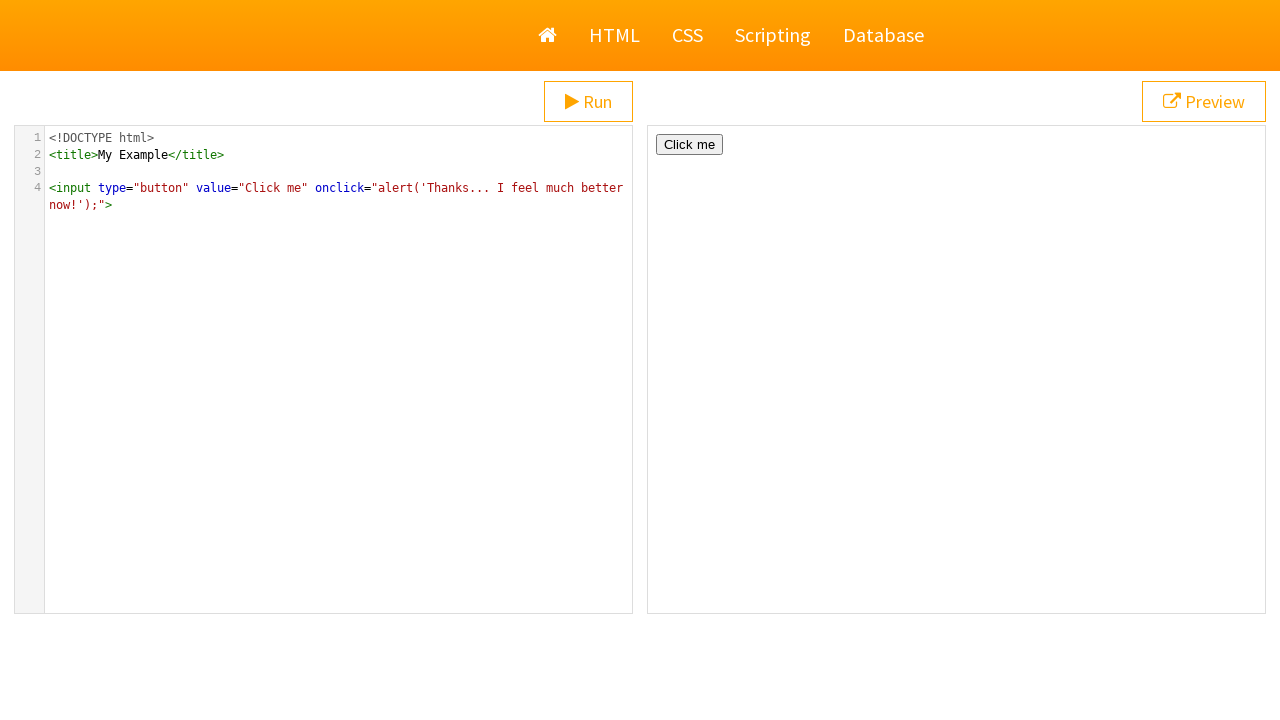

Clicked the 'Click me' button inside the iframe at (690, 144) on iframe >> nth=0 >> internal:control=enter-frame >> input[value='Click me']
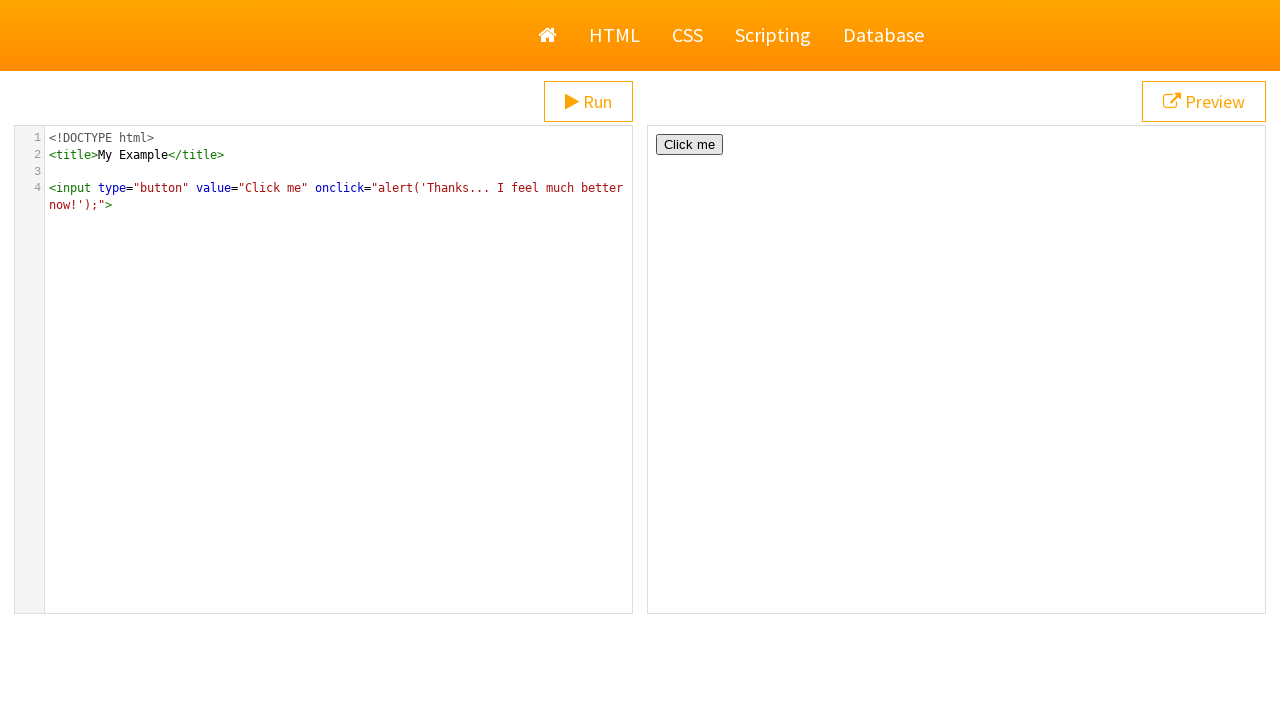

Set up alert dialog handler to automatically accept alerts
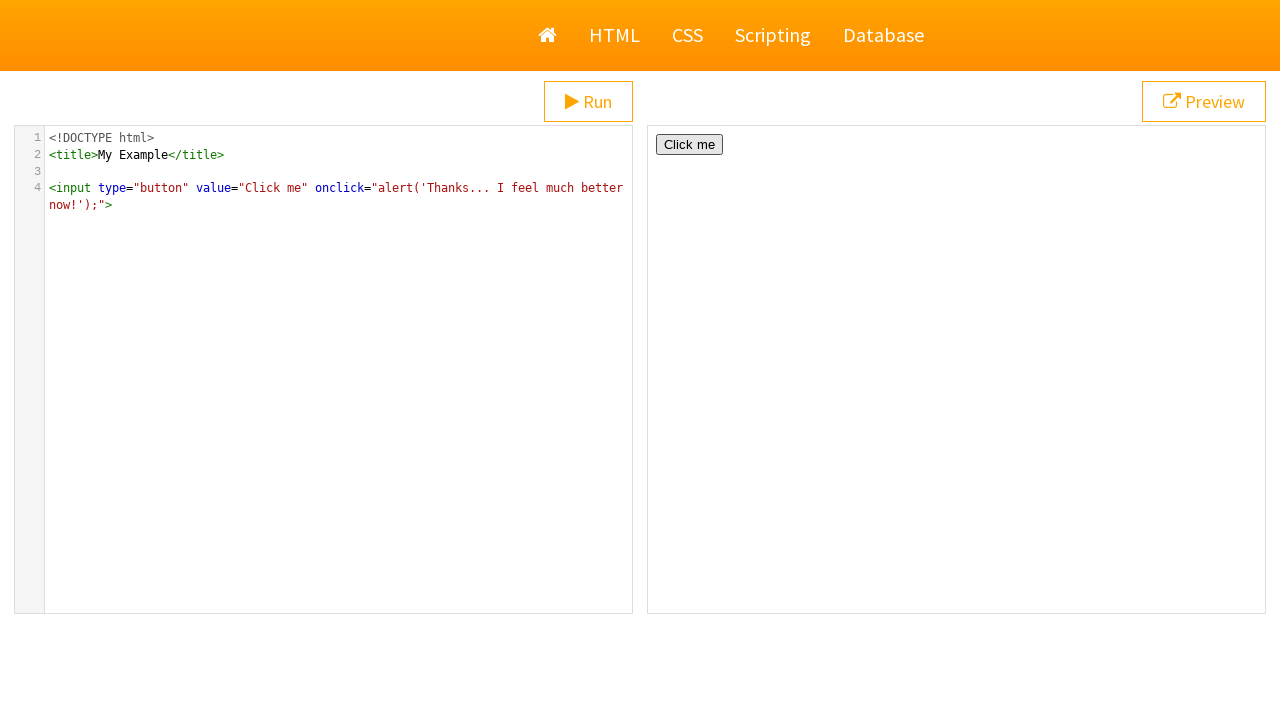

Clicked the refresh button to refresh the preview pane at (588, 102) on button[title='Refreshes the result in the preview pane.']
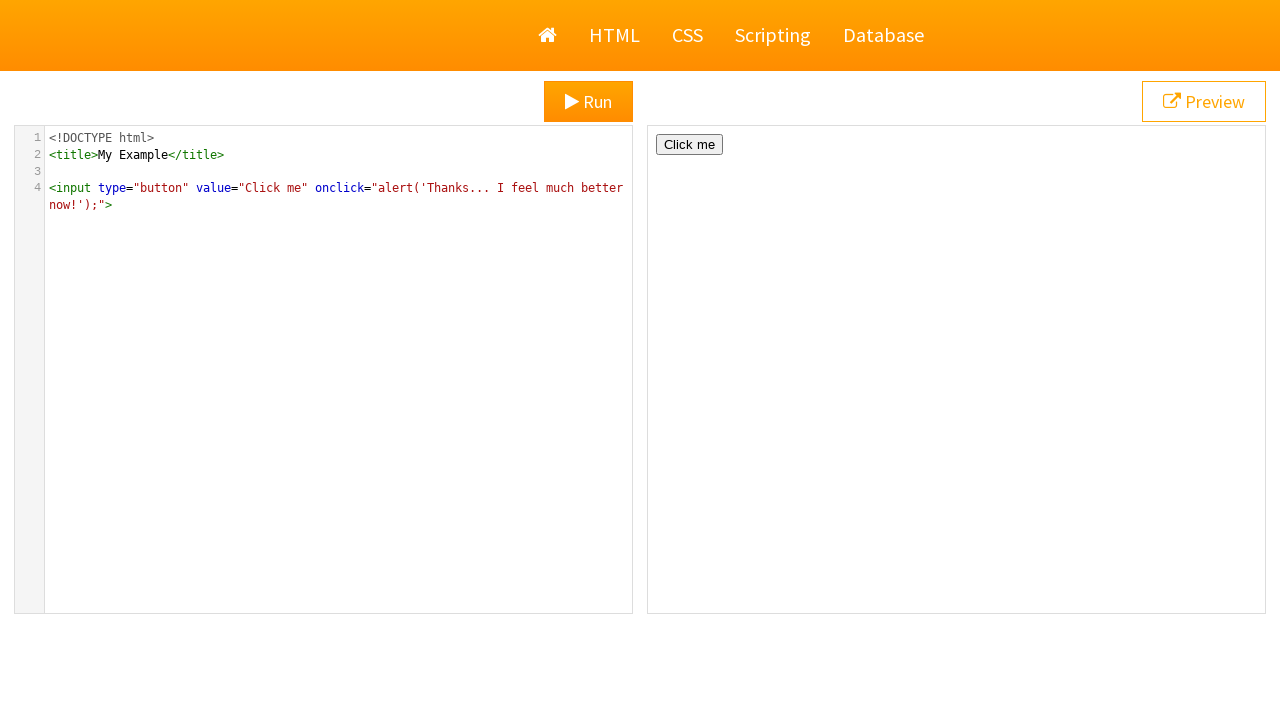

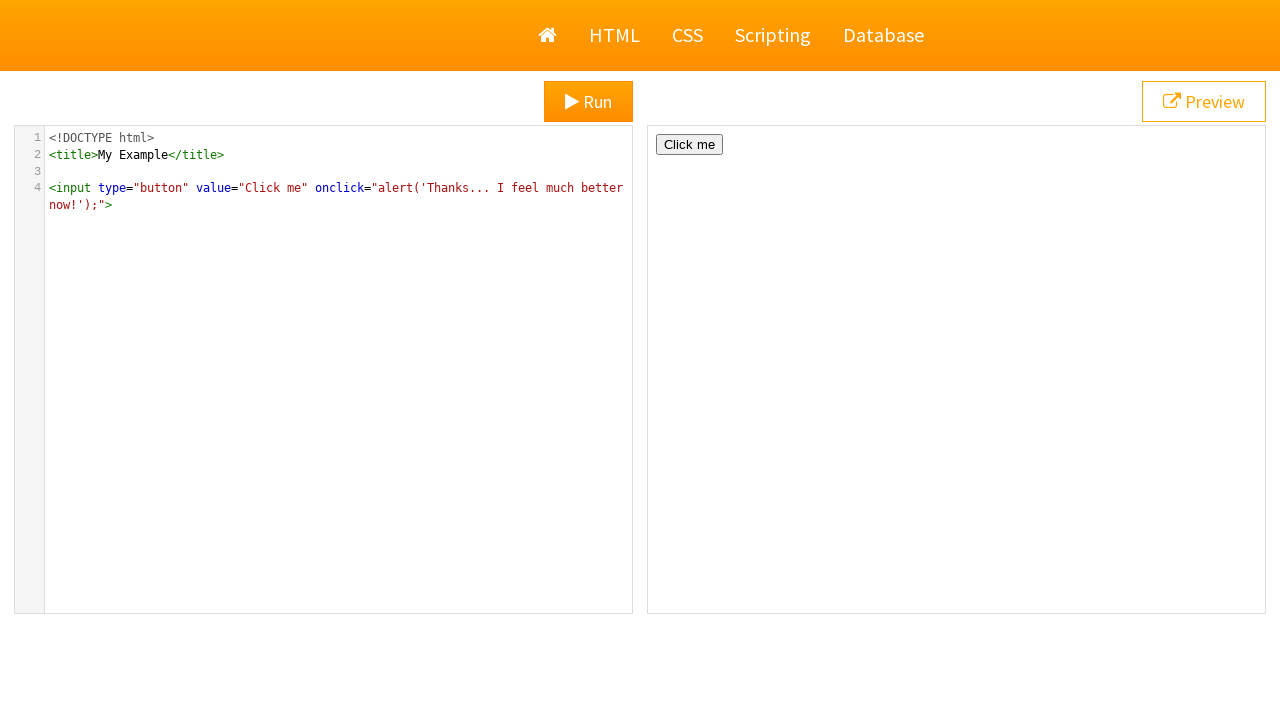